Tests radio button functionality by clicking each radio button and verifying selection state

Starting URL: https://rahulshettyacademy.com/AutomationPractice/

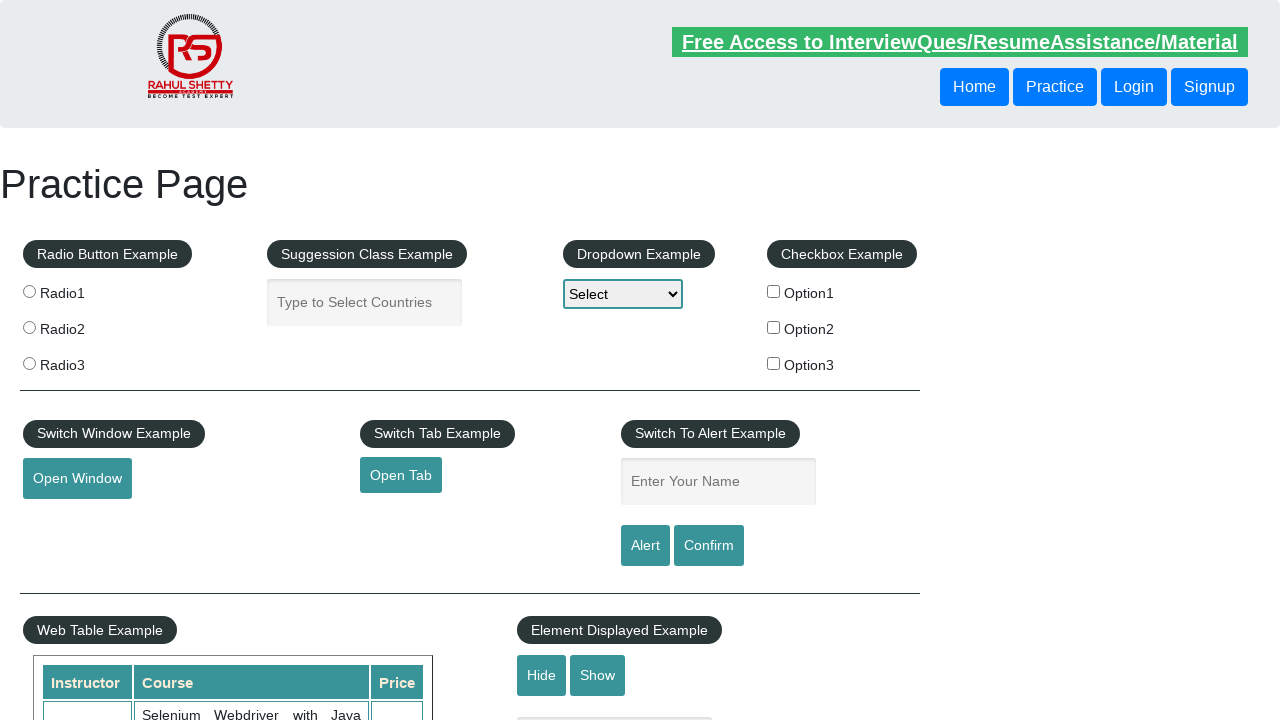

Clicked radio button 1 at (29, 291) on input[value='radio1']
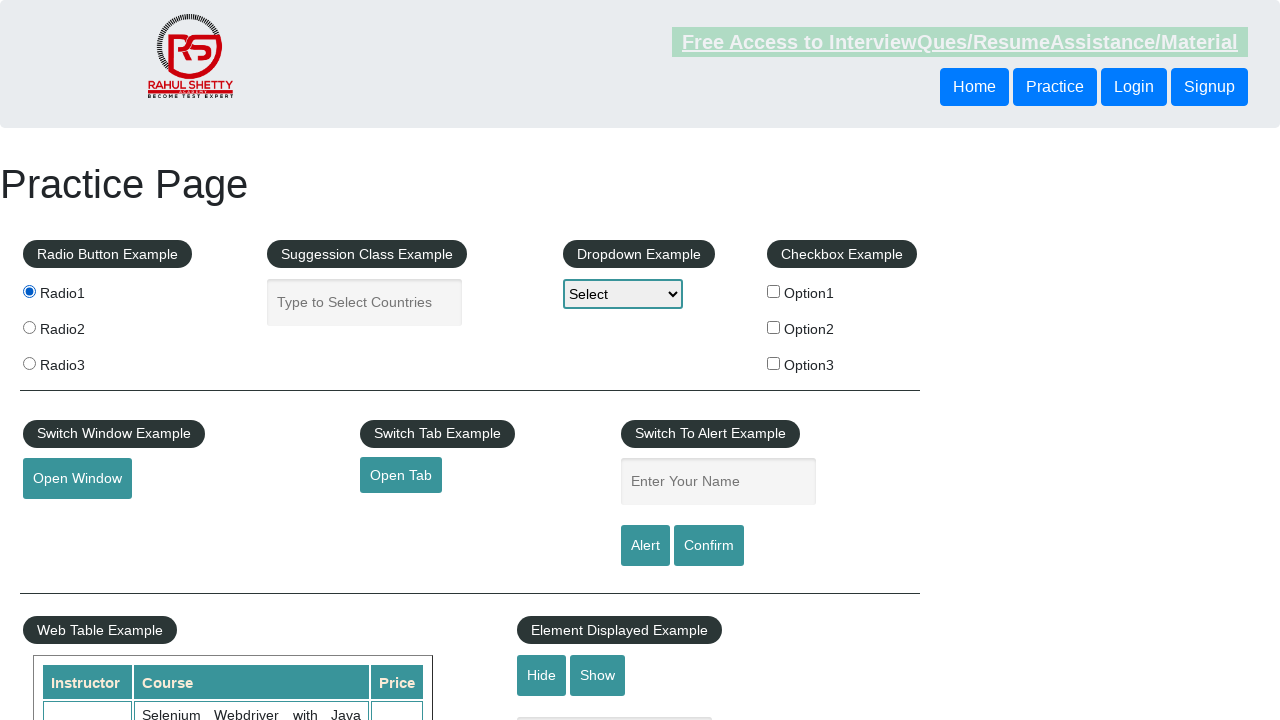

Verified radio button 1 is checked
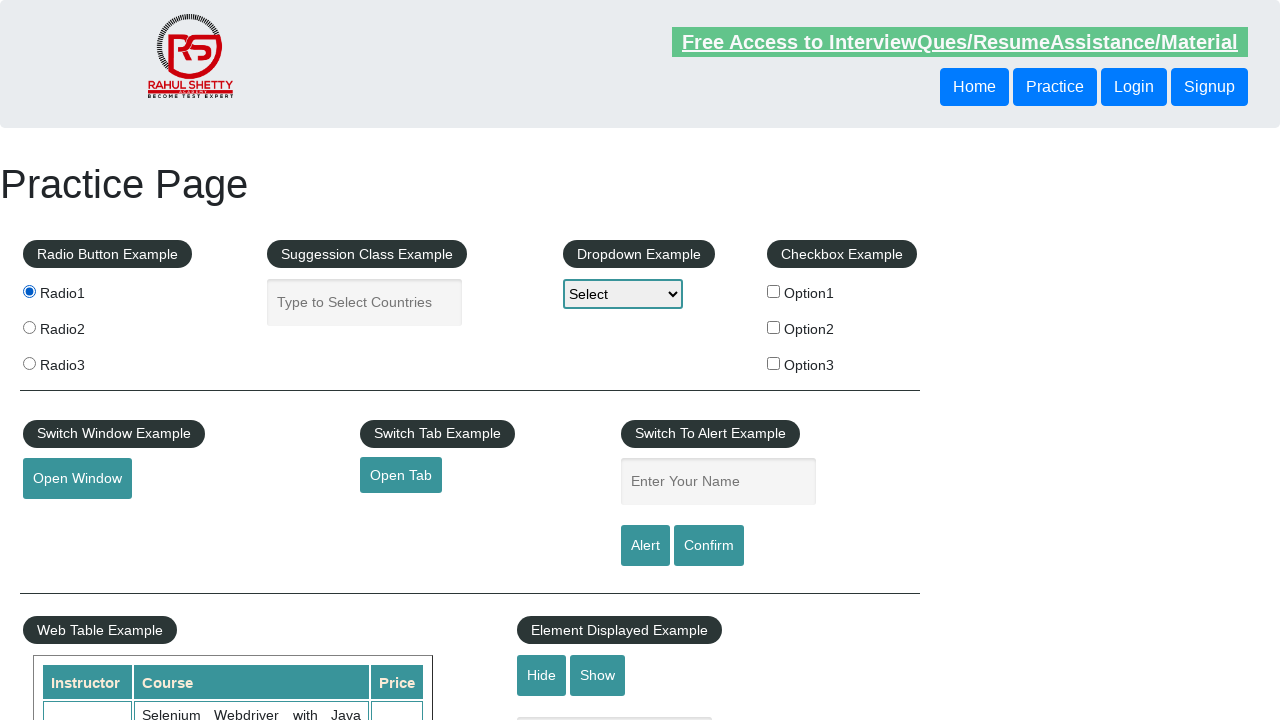

Clicked radio button 2 at (29, 327) on input[value='radio2']
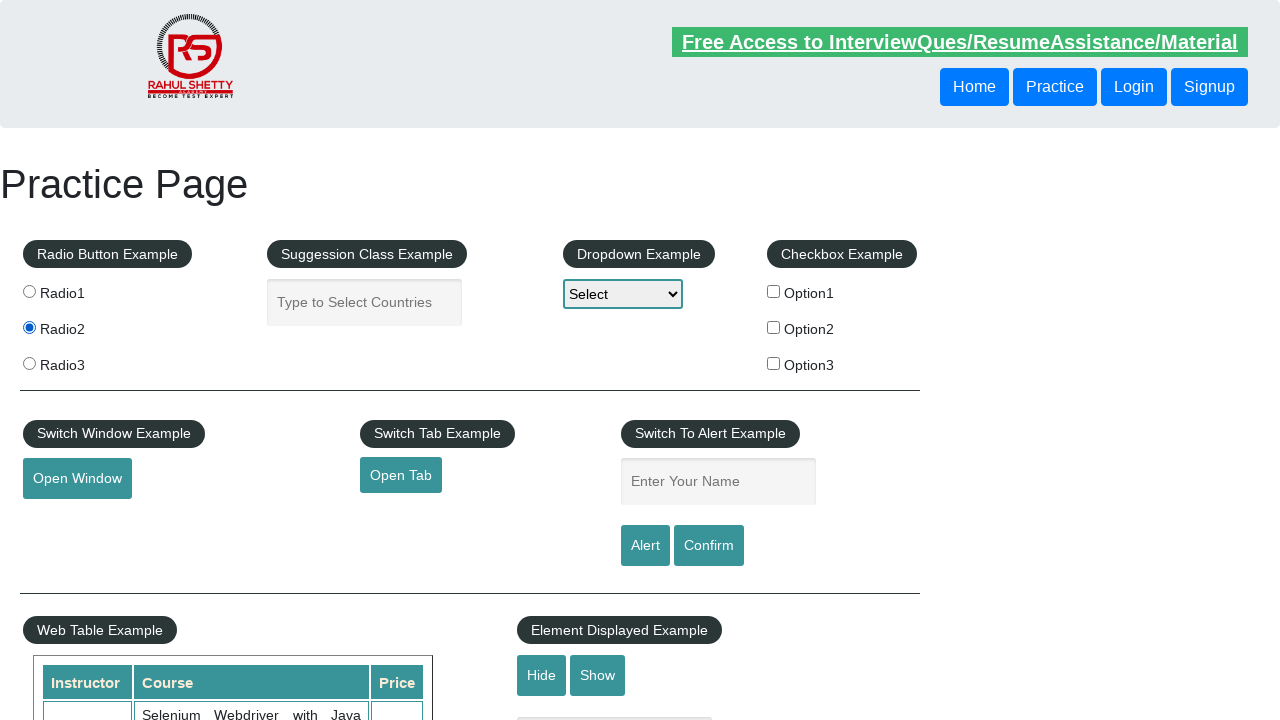

Verified radio button 2 is checked
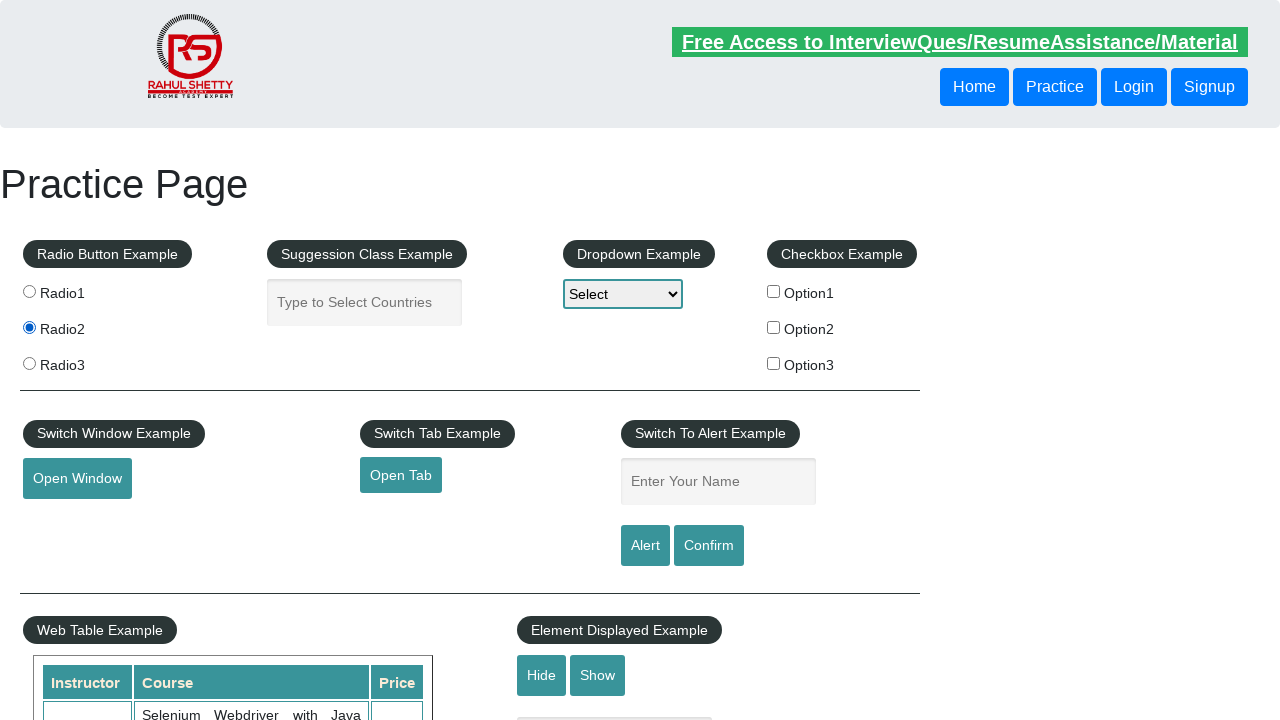

Clicked radio button 3 at (29, 363) on input[value='radio3']
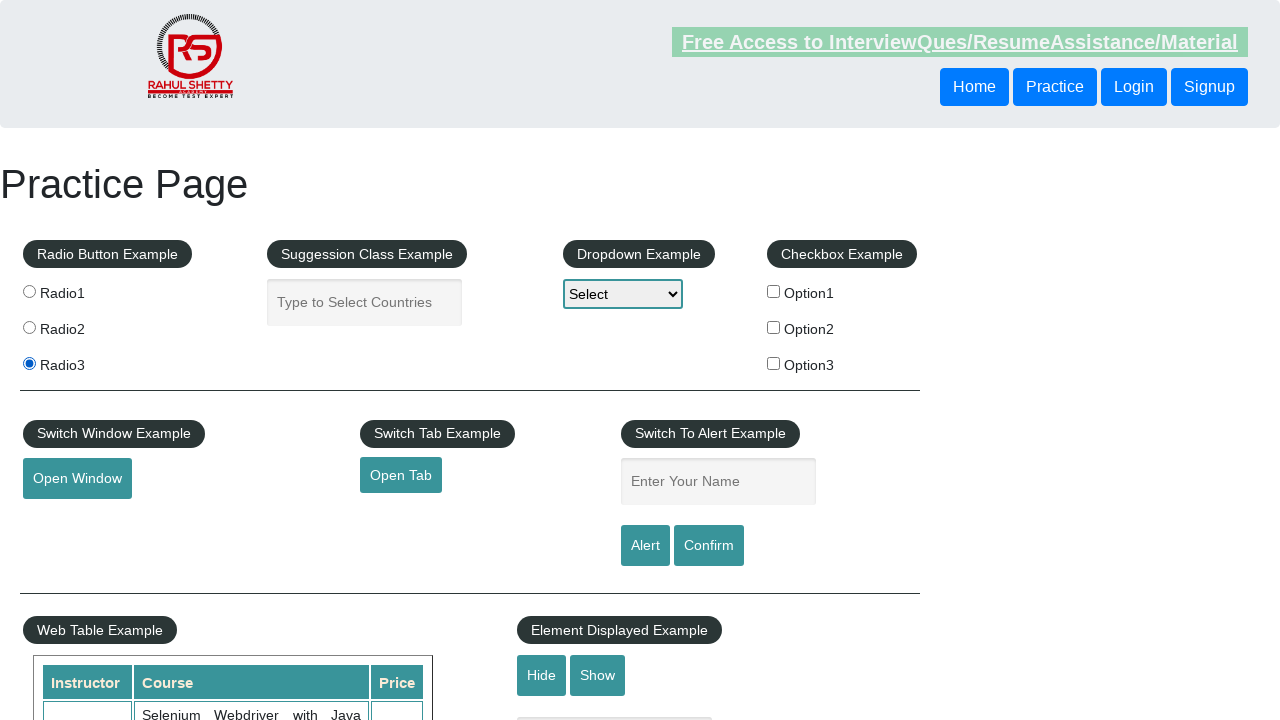

Verified radio button 3 is checked
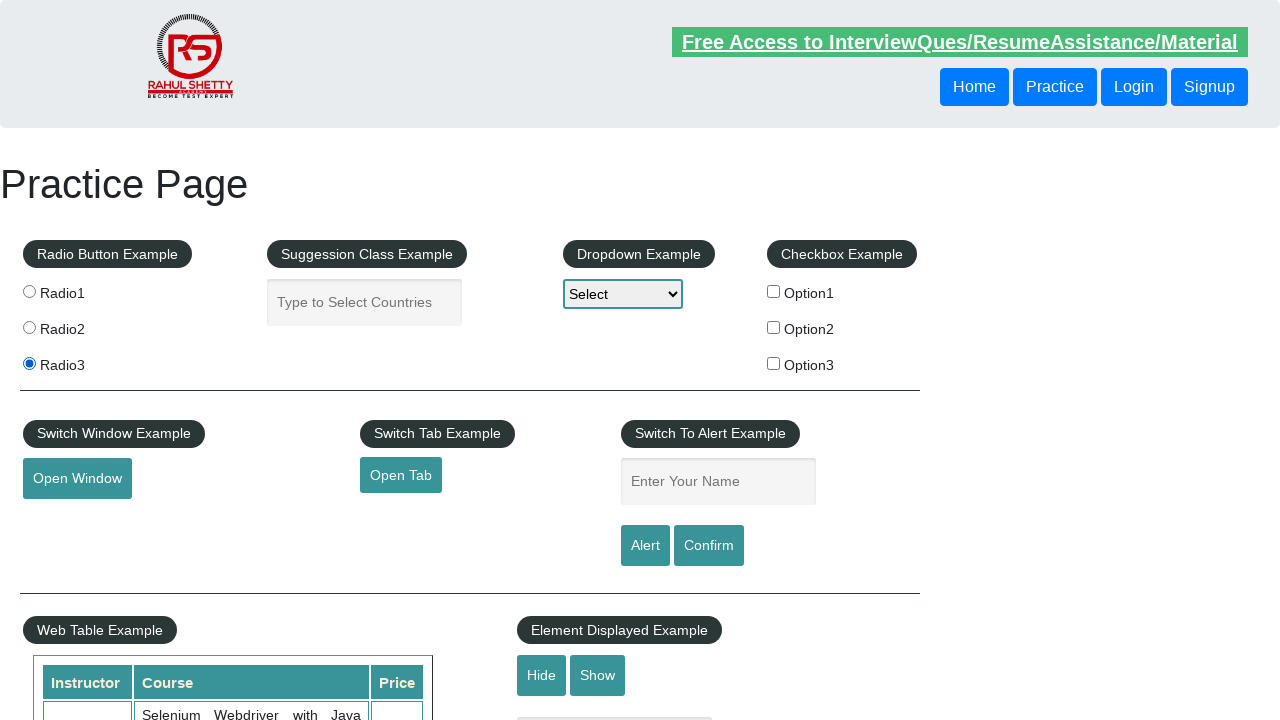

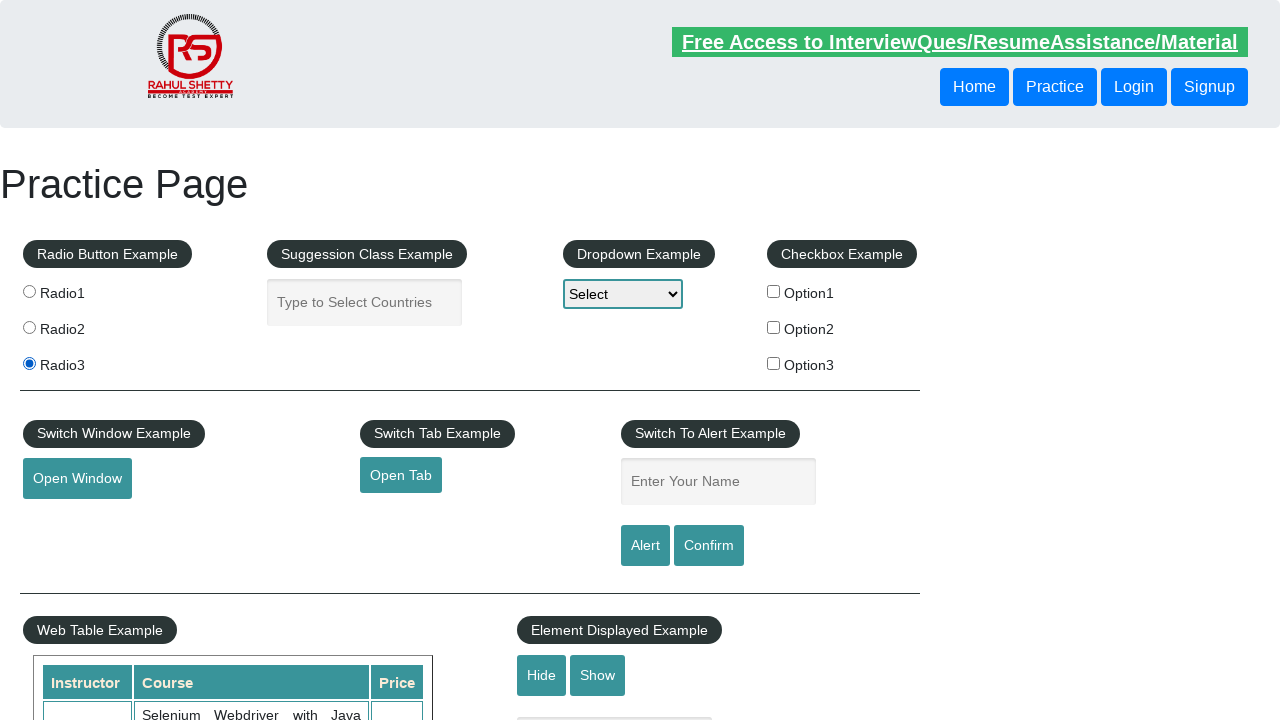